Tests Material Angular radio buttons and checkboxes by selecting Summer radio button, then navigating to checkboxes page and toggling Checked and Indeterminate options

Starting URL: https://material.angular.io/components/radio/examples

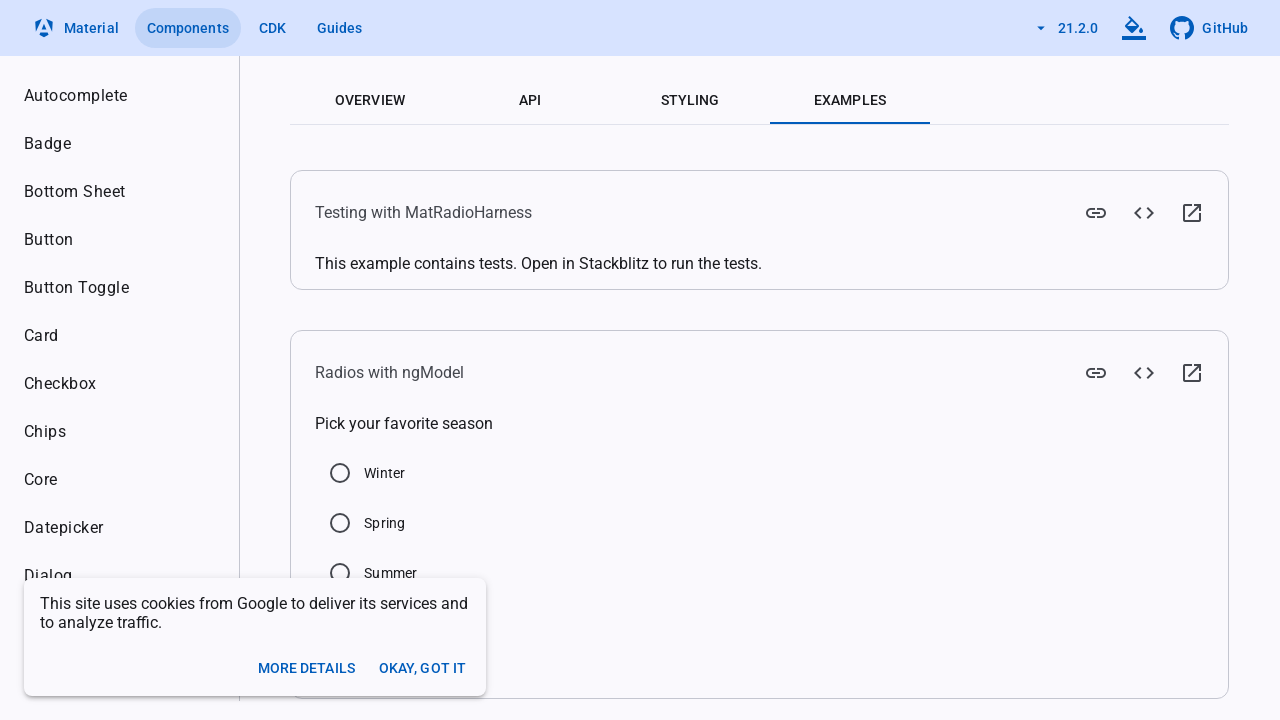

Clicked Summer radio button at (340, 573) on input[value='Summer']
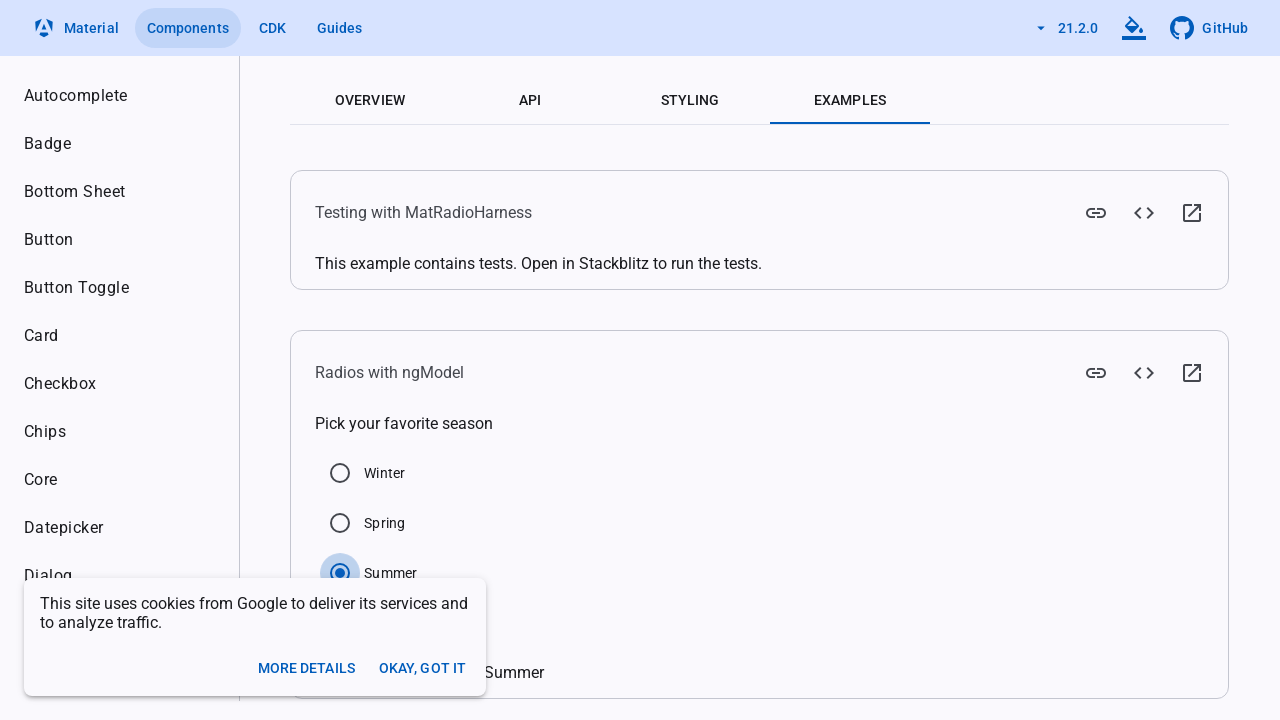

Navigated to checkbox examples page
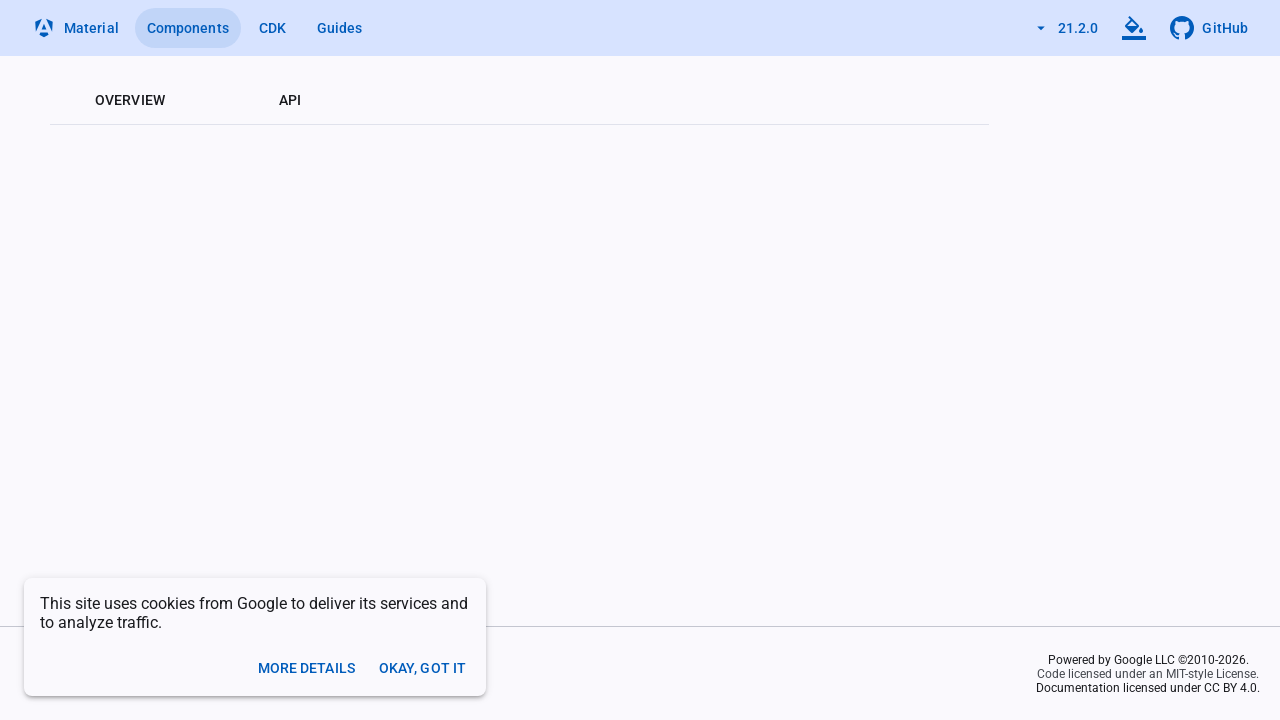

Clicked Checked checkbox at (361, 348) on xpath=//label[text() ='Checked']/preceding-sibling::div//input
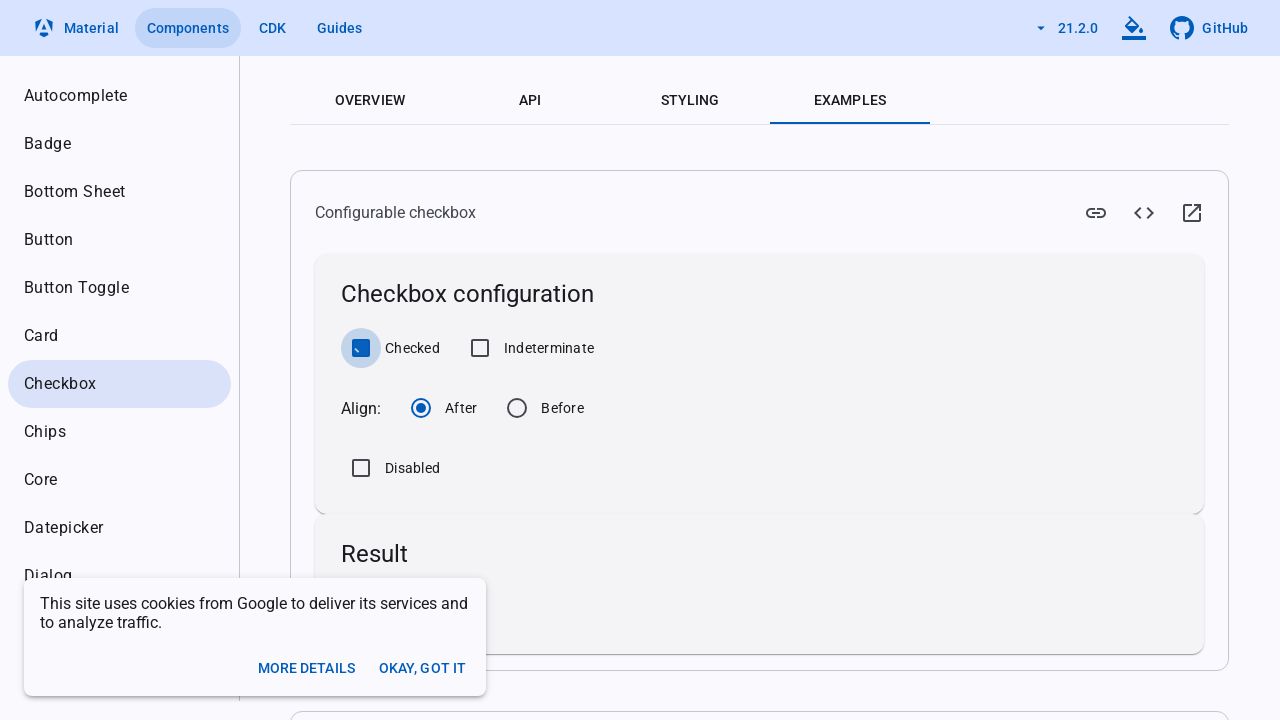

Clicked Indeterminate checkbox at (480, 348) on xpath=//label[text() ='Indeterminate']/preceding-sibling::div//input
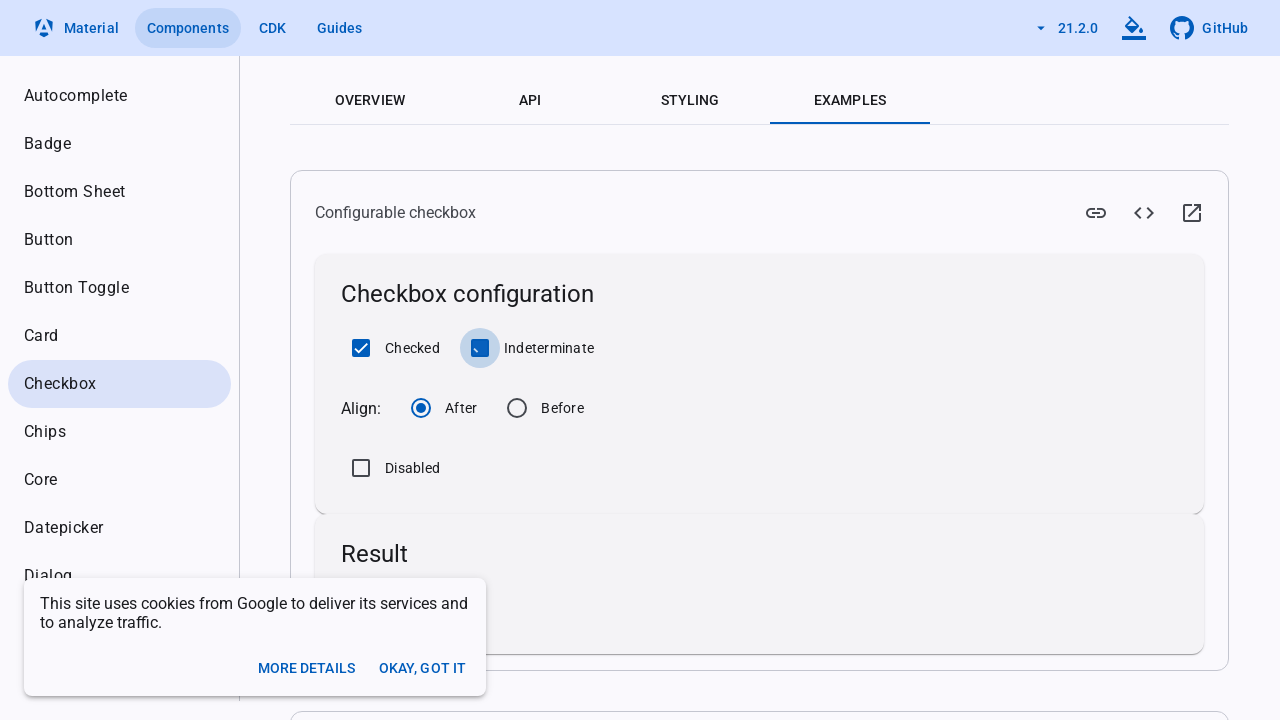

Verified Checked checkbox is selected
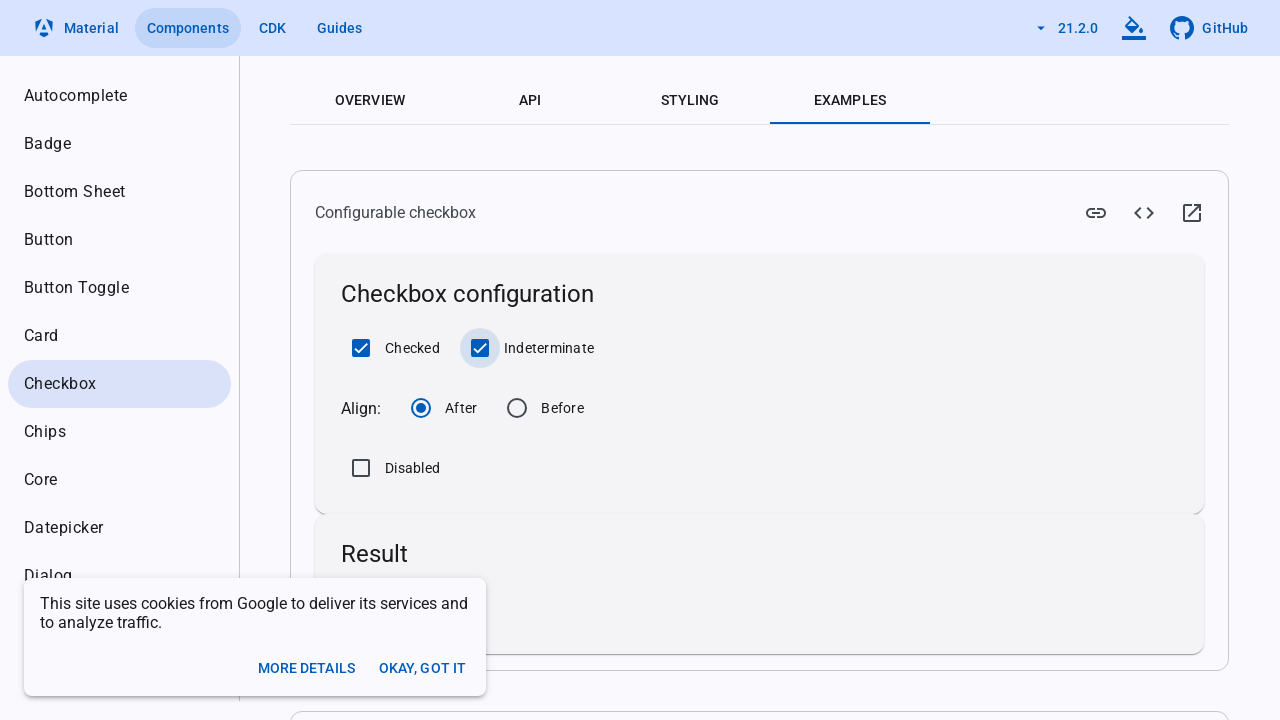

Verified Indeterminate checkbox is selected
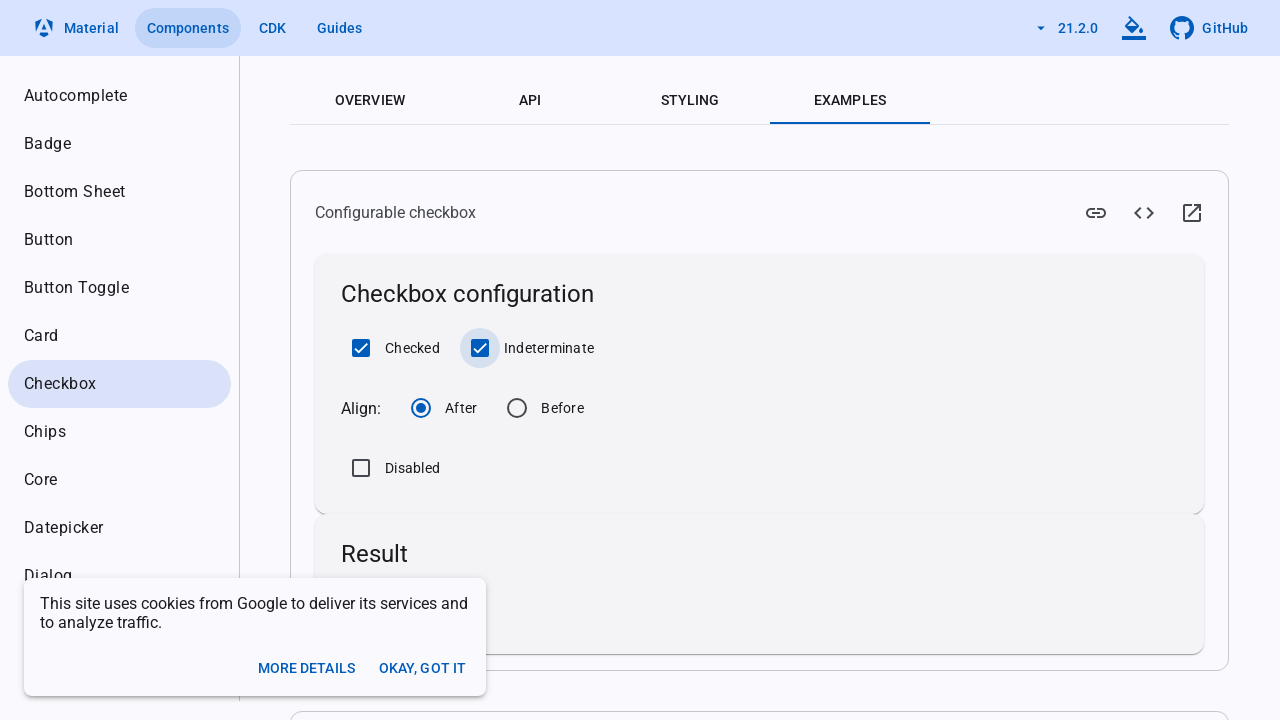

Unchecked Checked checkbox at (361, 348) on xpath=//label[text() ='Checked']/preceding-sibling::div//input
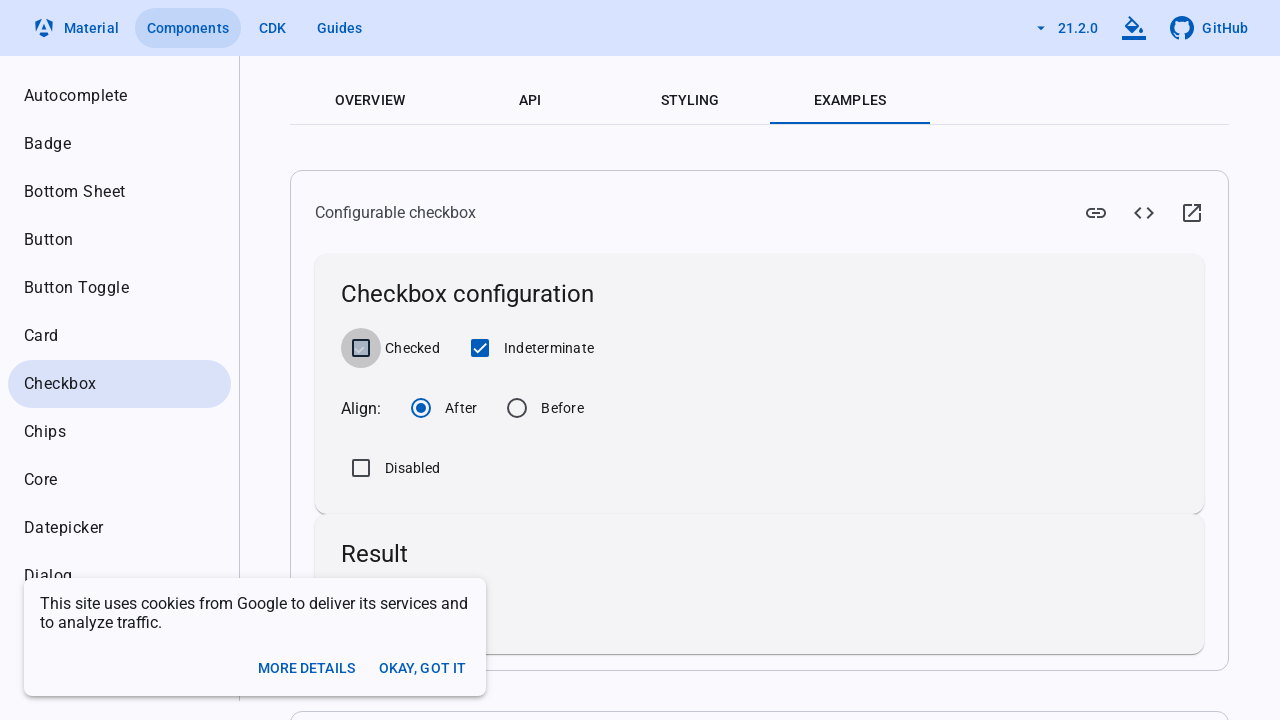

Unchecked Indeterminate checkbox at (480, 348) on xpath=//label[text() ='Indeterminate']/preceding-sibling::div//input
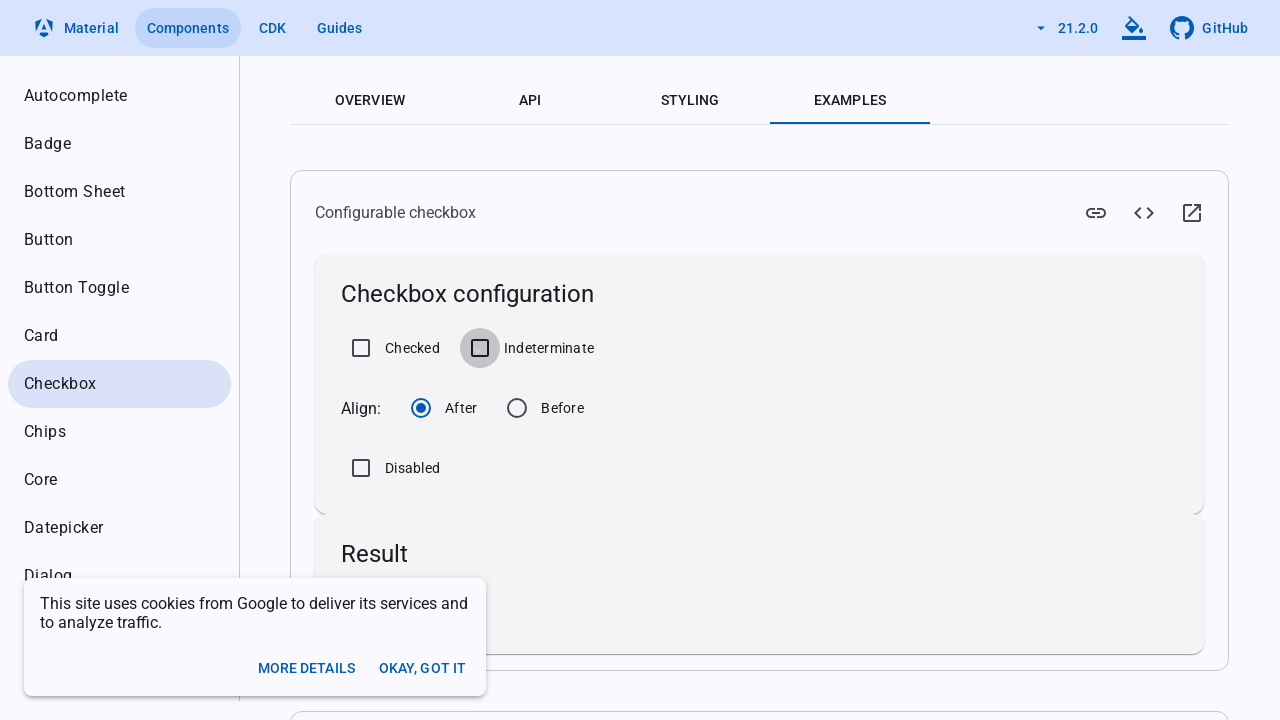

Verified Checked checkbox is unchecked
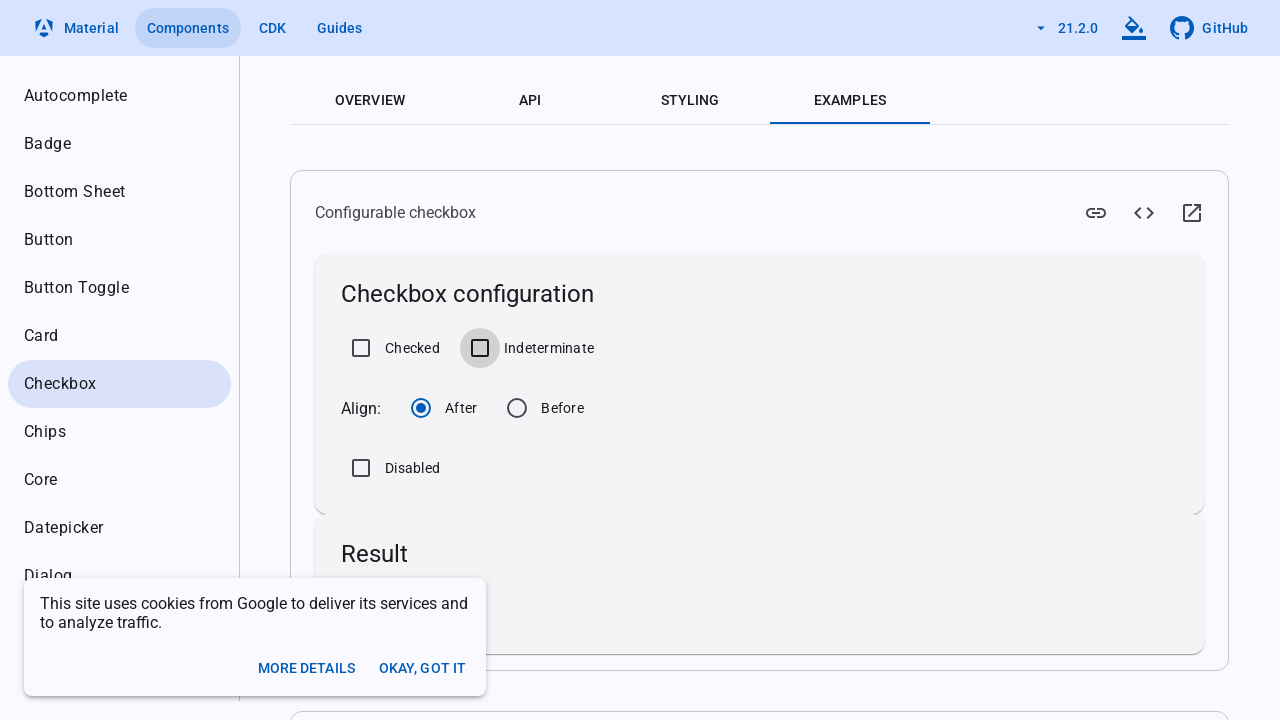

Verified Indeterminate checkbox is unchecked
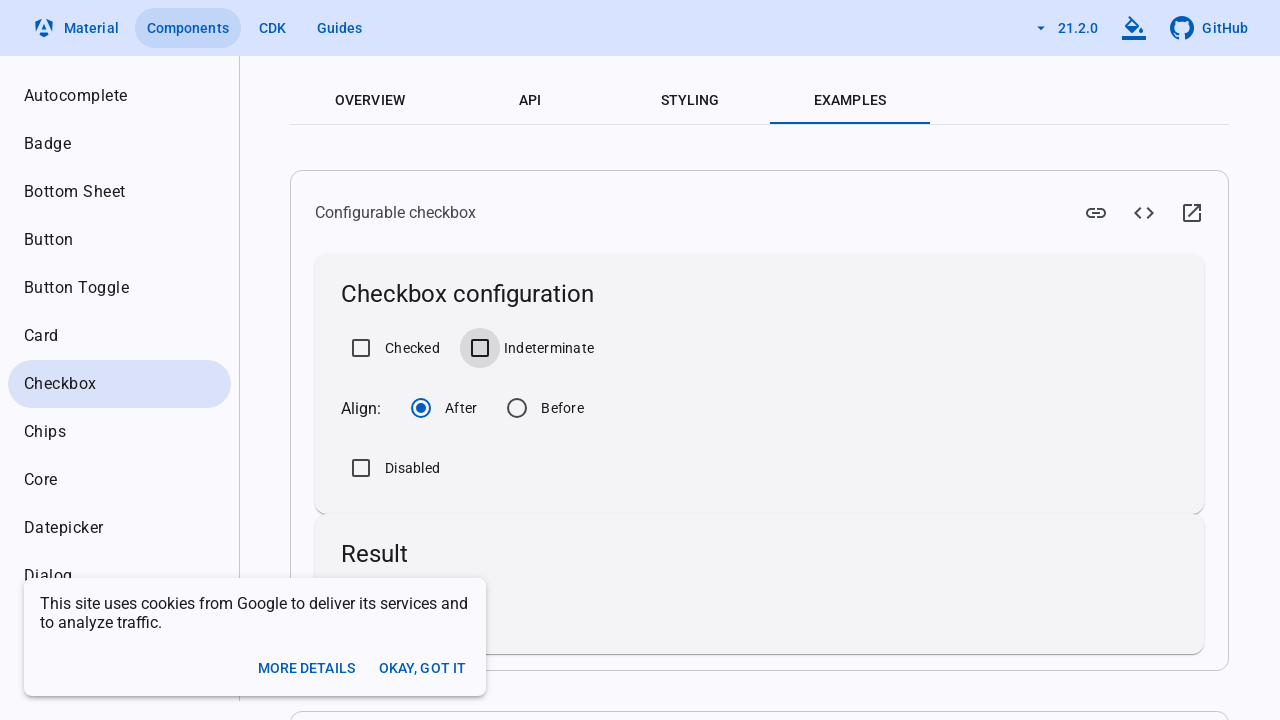

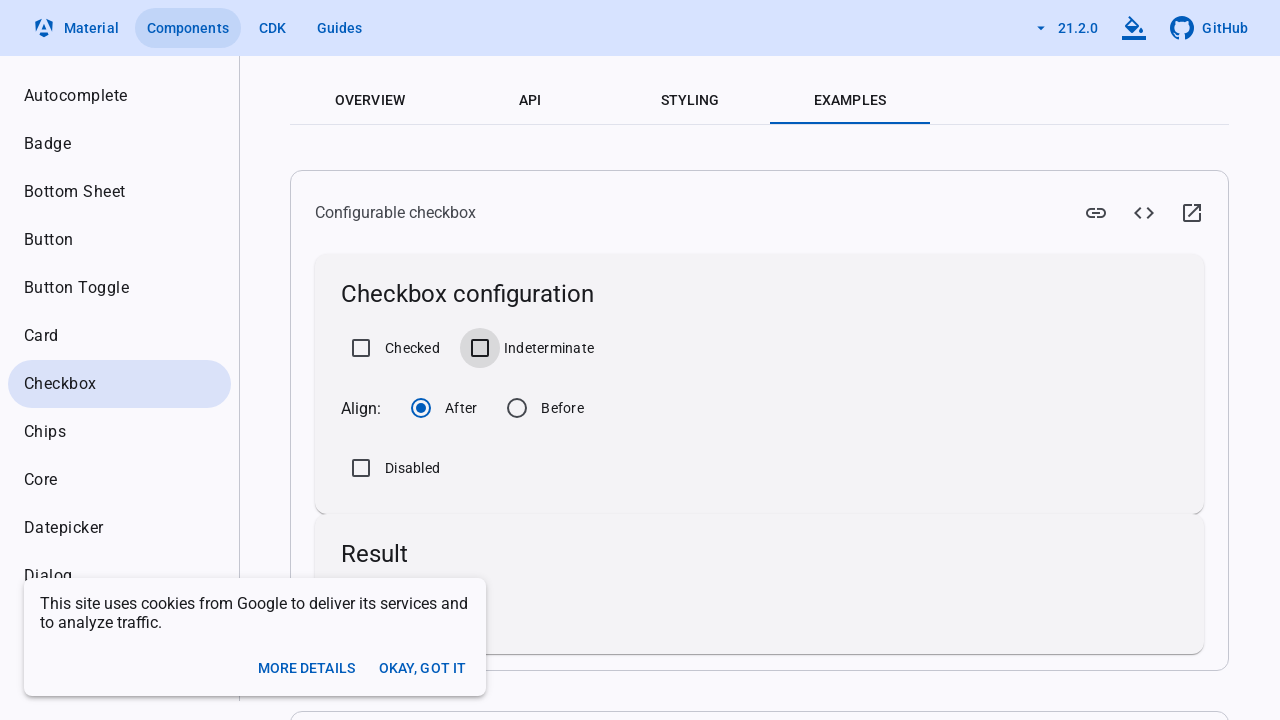